Tests wait functionality by clicking buttons that reveal text fields with delays, then filling those fields with text

Starting URL: https://www.hyrtutorials.com/p/waits-demo.html

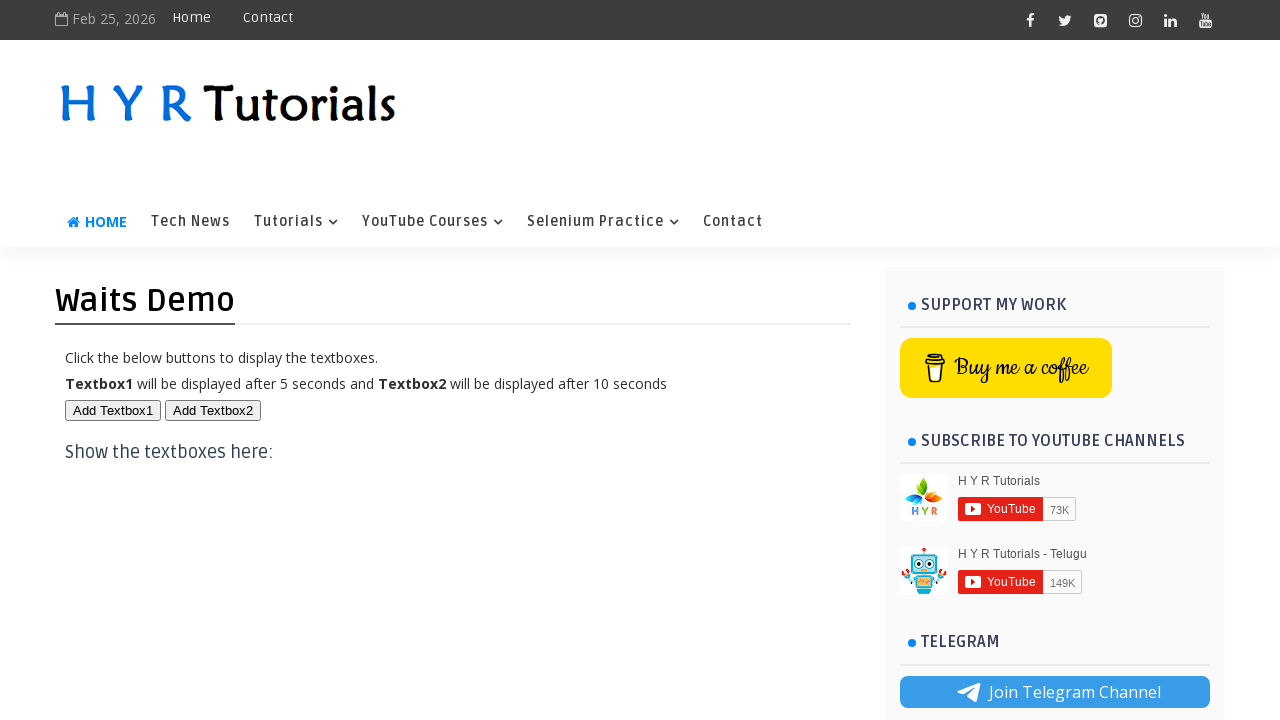

Clicked first button to reveal text field at (113, 410) on #btn1
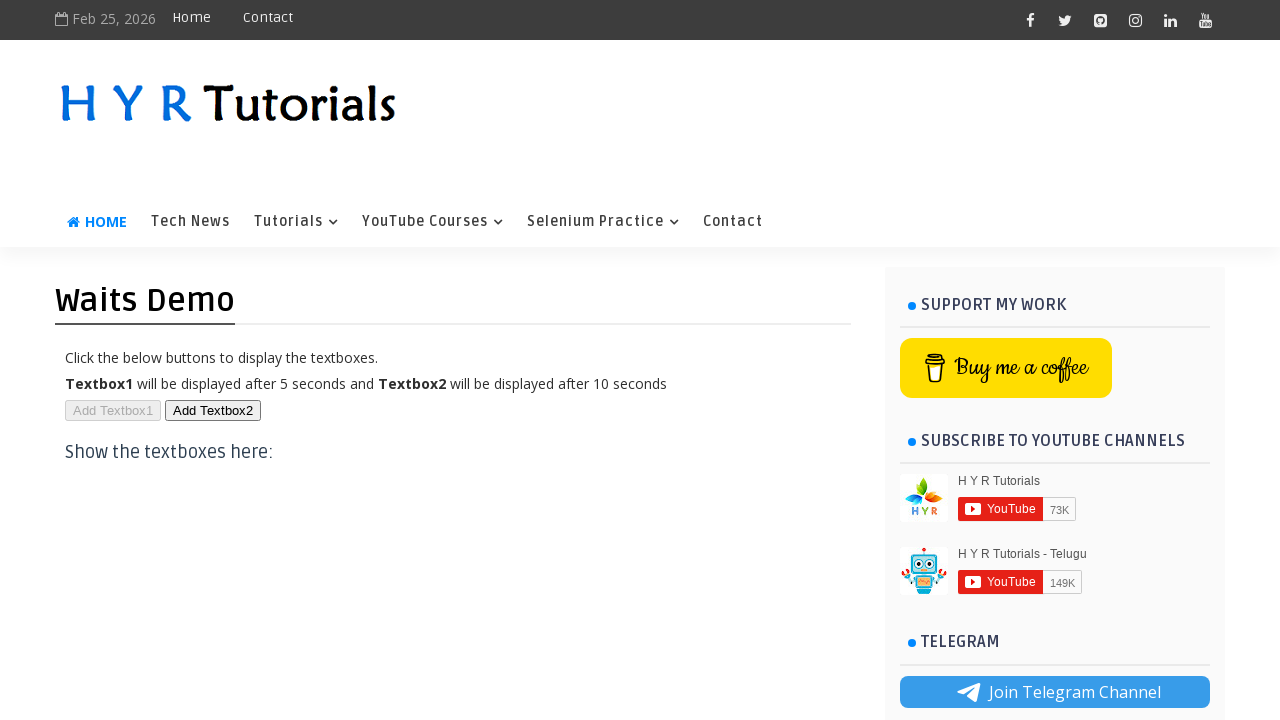

First text field appeared
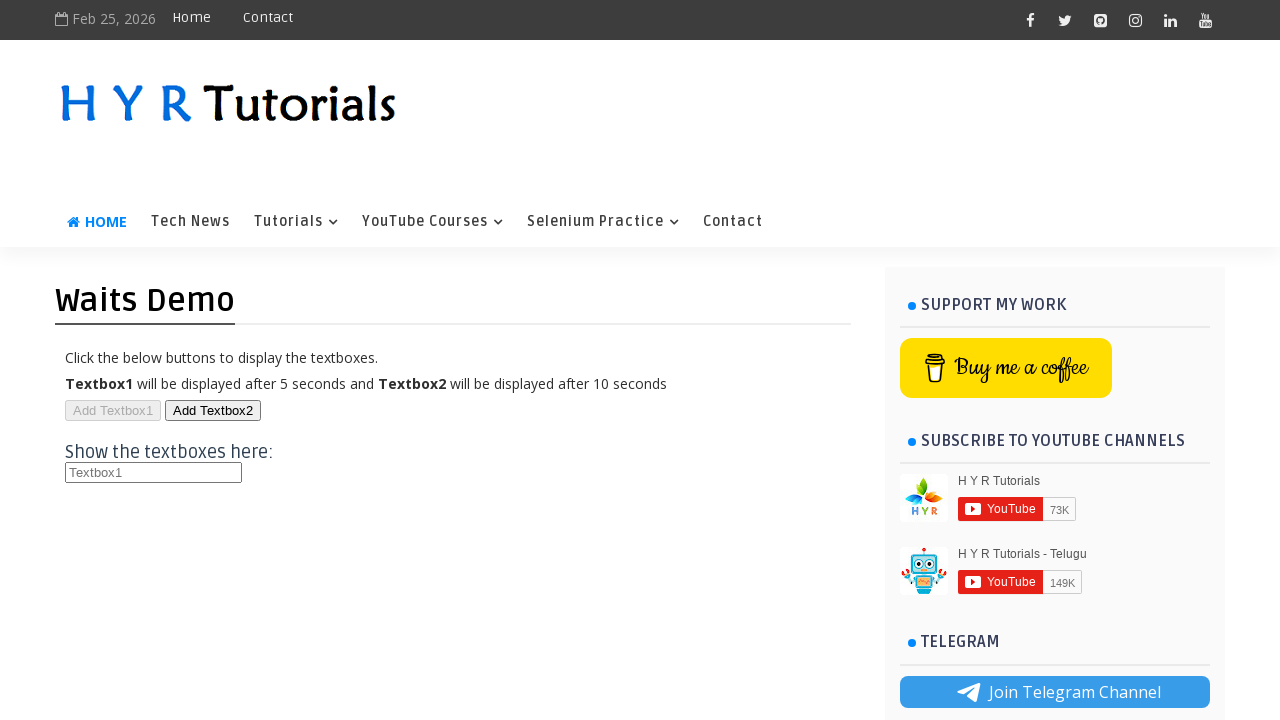

Filled first text field with 'new custom text' on #txt1
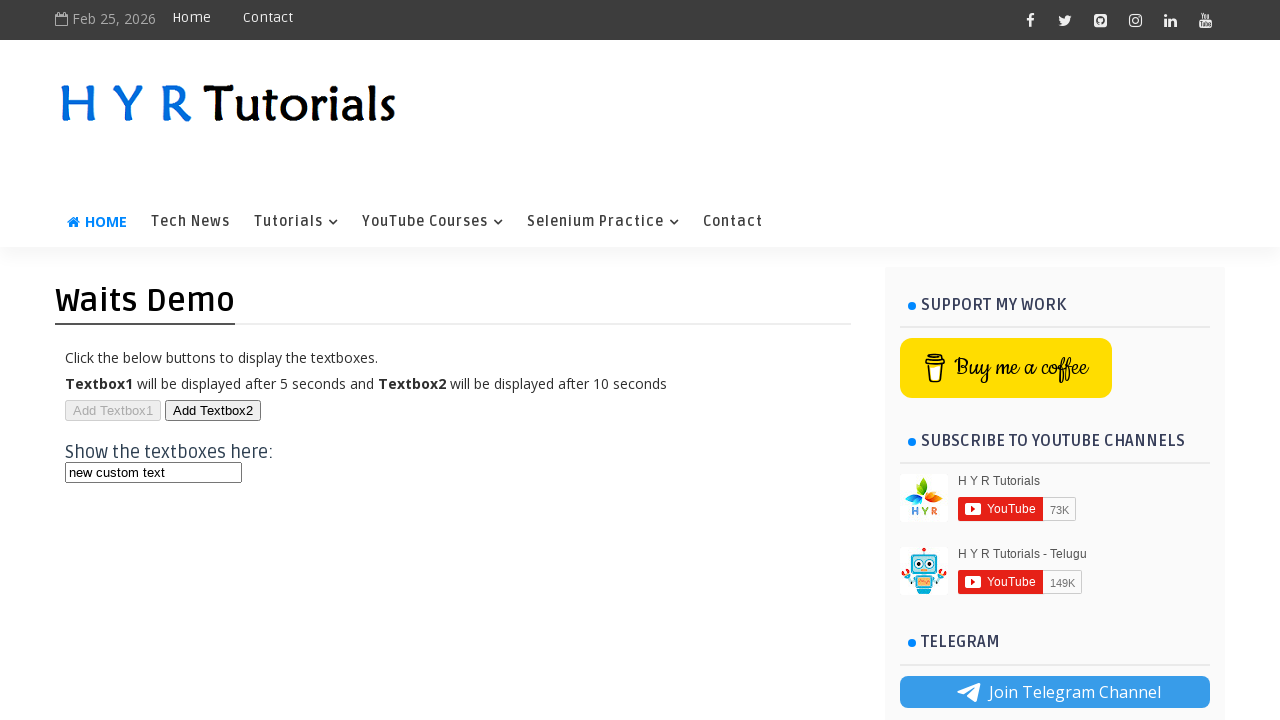

Clicked second button to reveal second text field at (213, 410) on #btn2
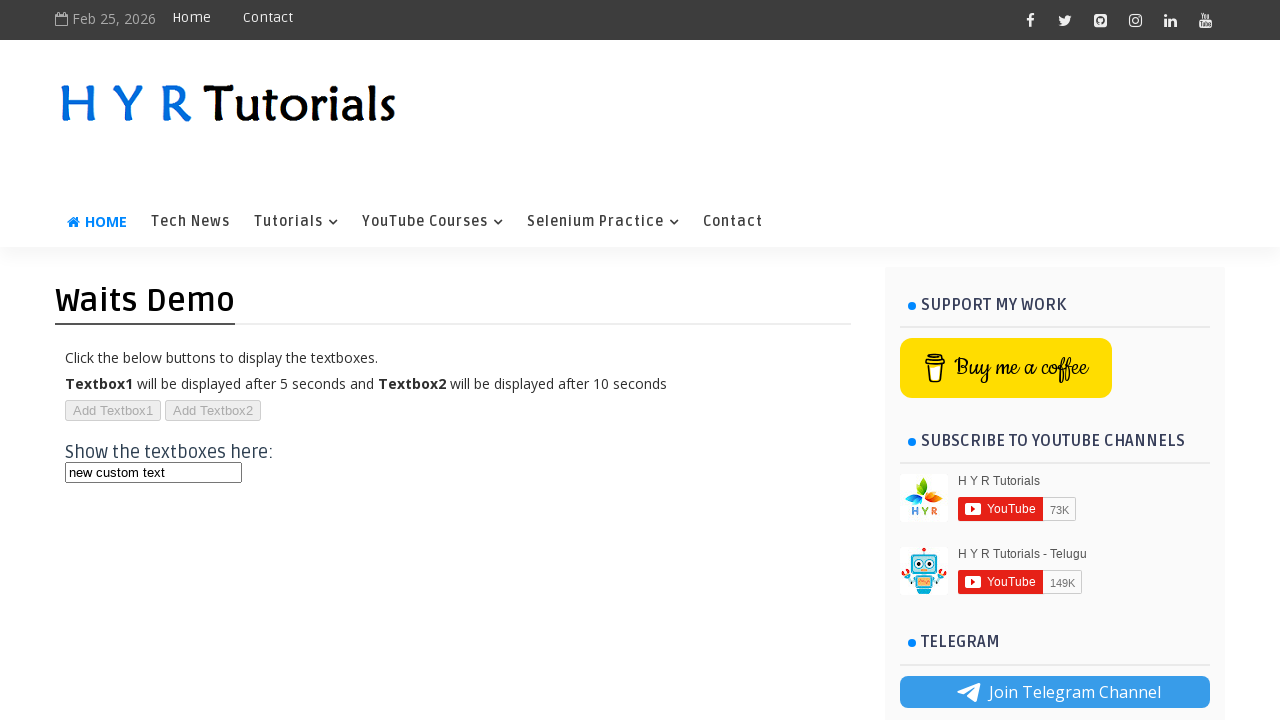

Second text field became visible
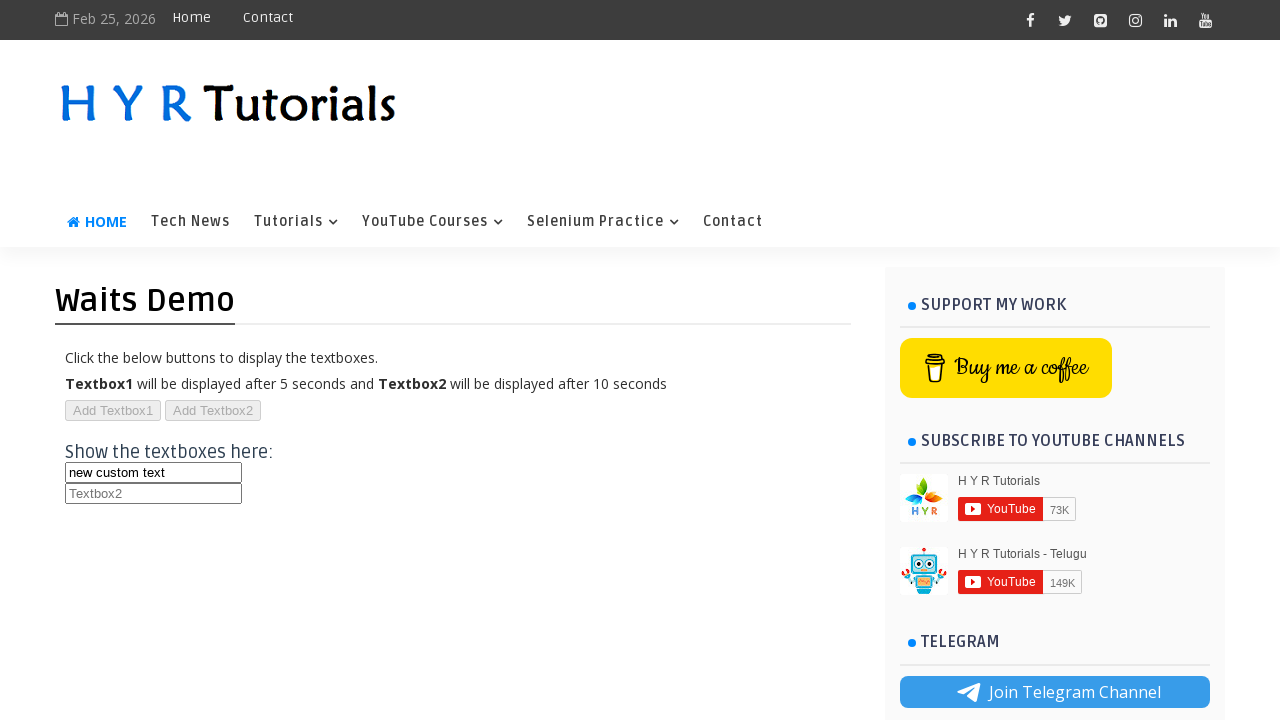

Filled second text field with 'new custom text inside second field' on #txt2
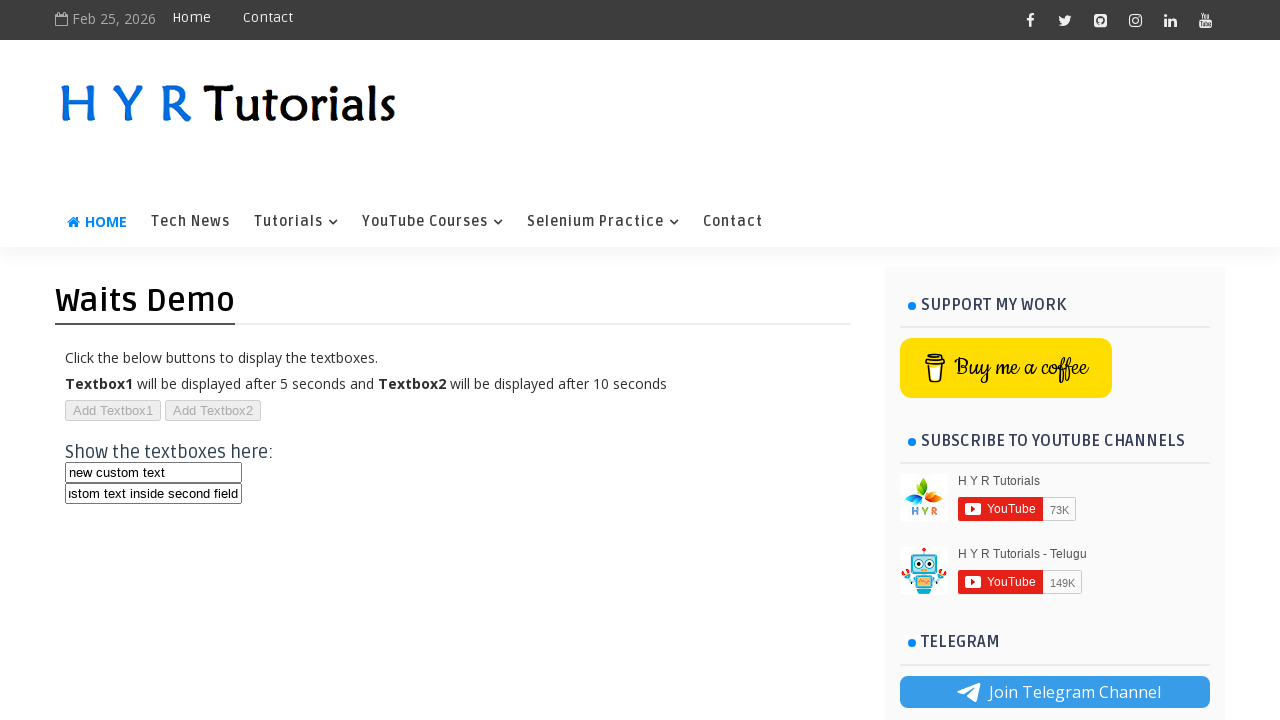

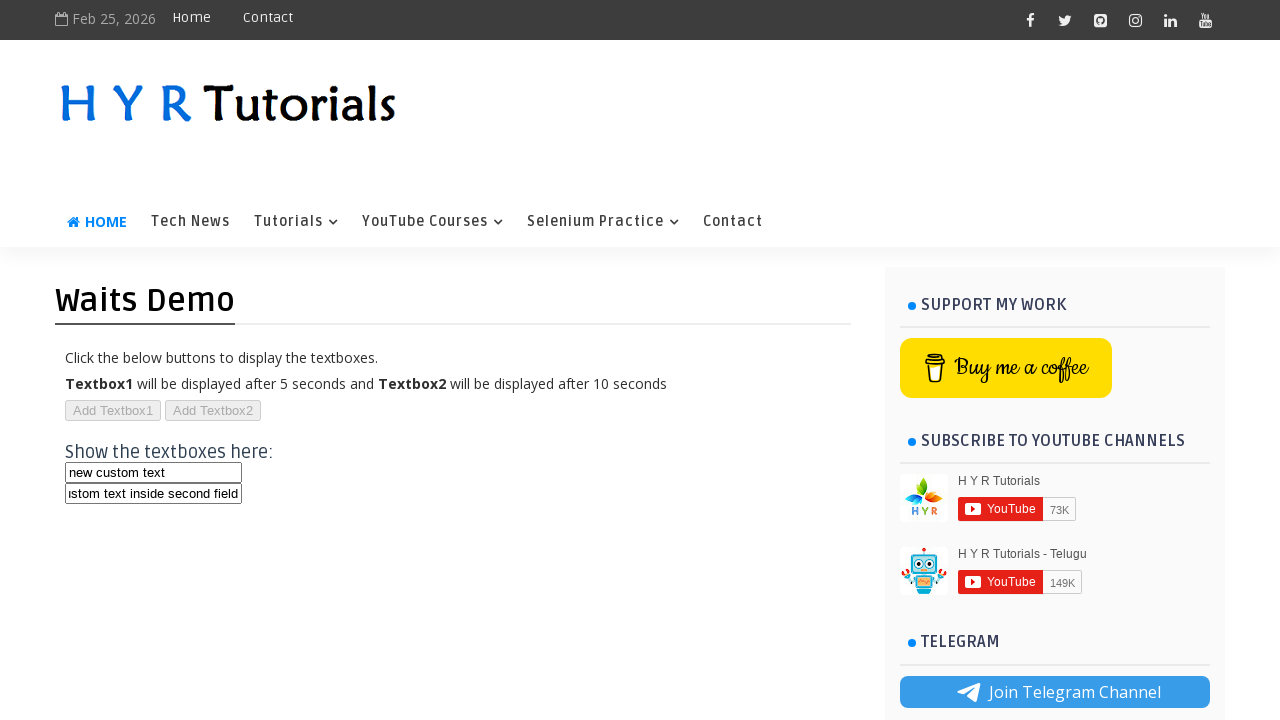